Tests browser navigation functionality by navigating between two websites (Paytm and PhonePe), then using back, forward, and refresh navigation commands.

Starting URL: https://paytm.com/

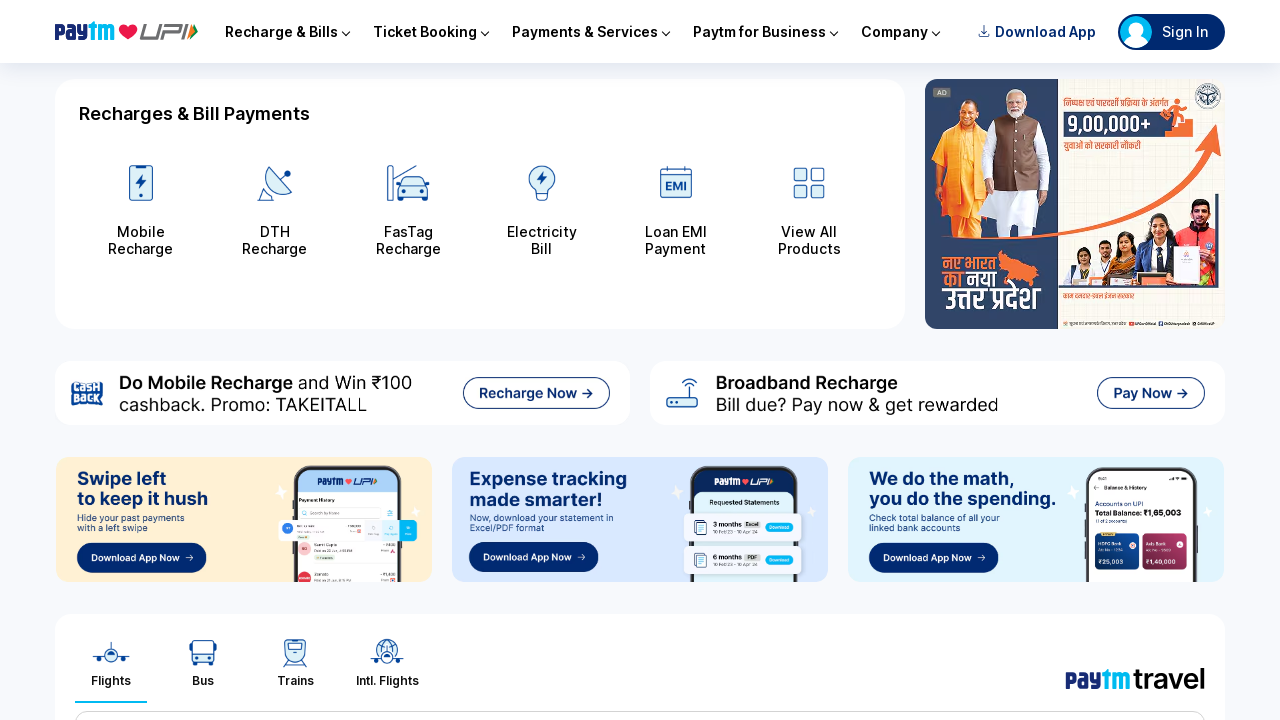

Navigated to PhonePe website
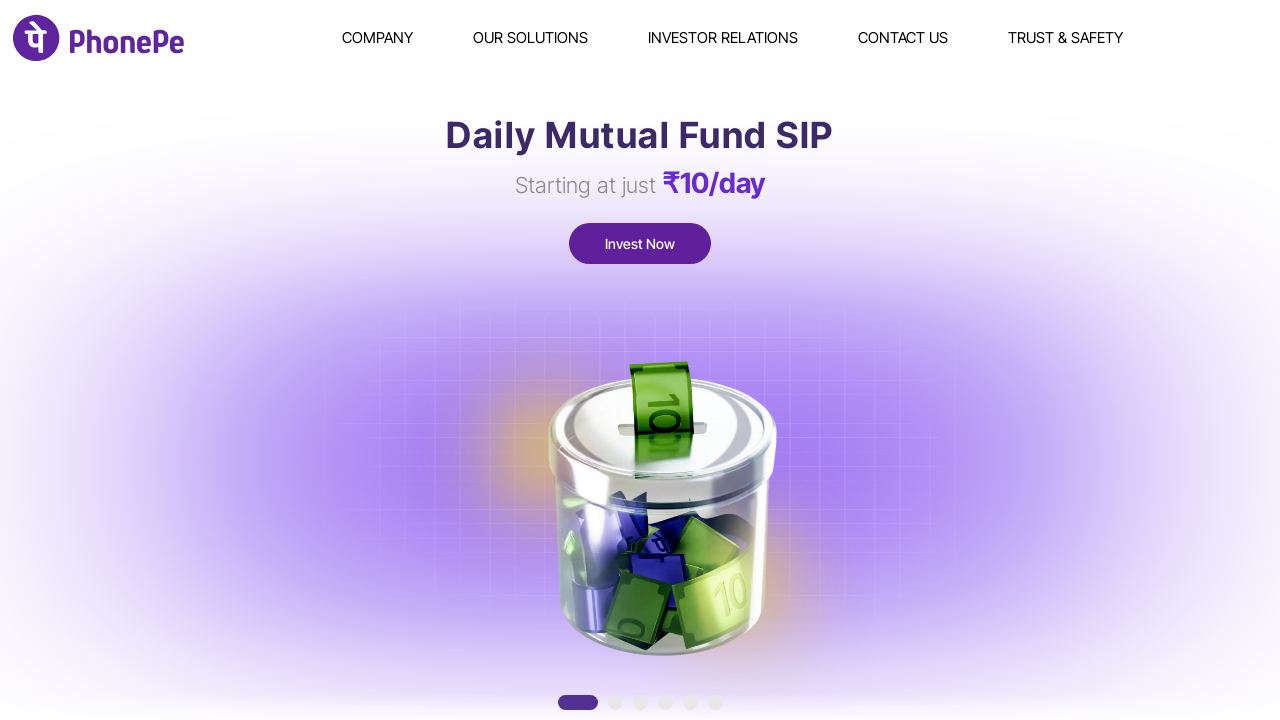

Navigated back to previous page (Paytm)
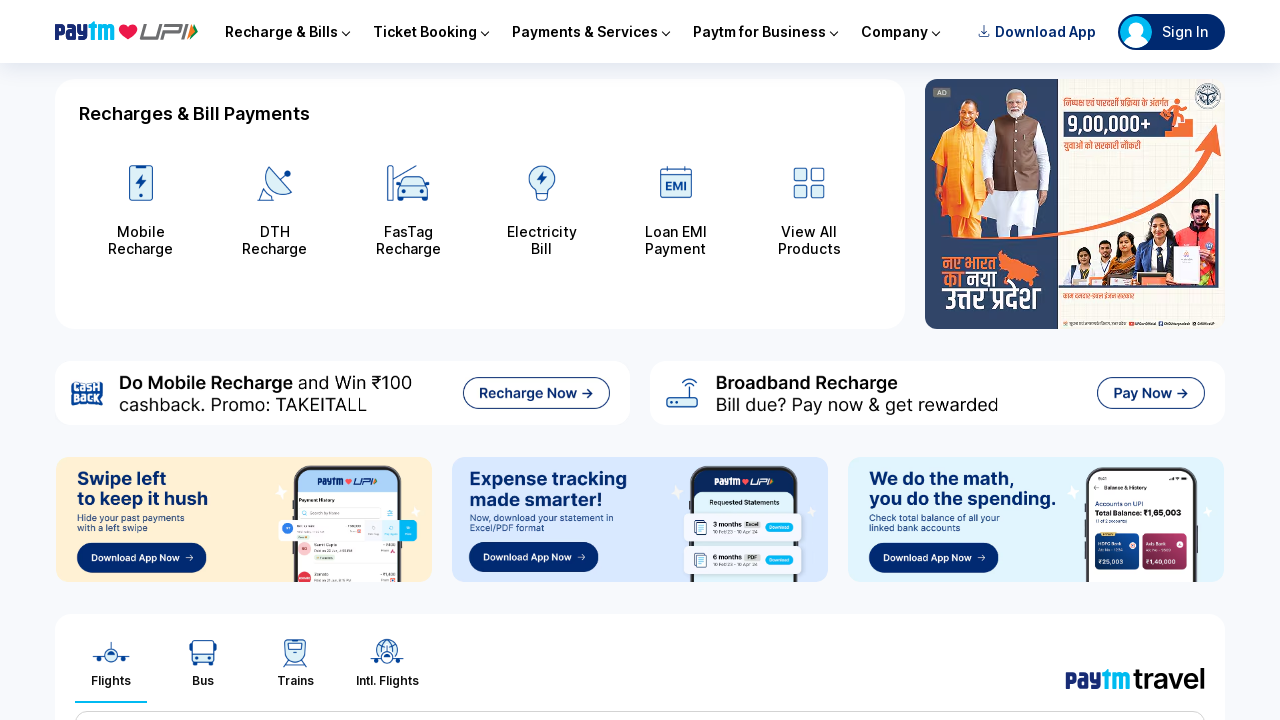

Navigated forward to PhonePe again
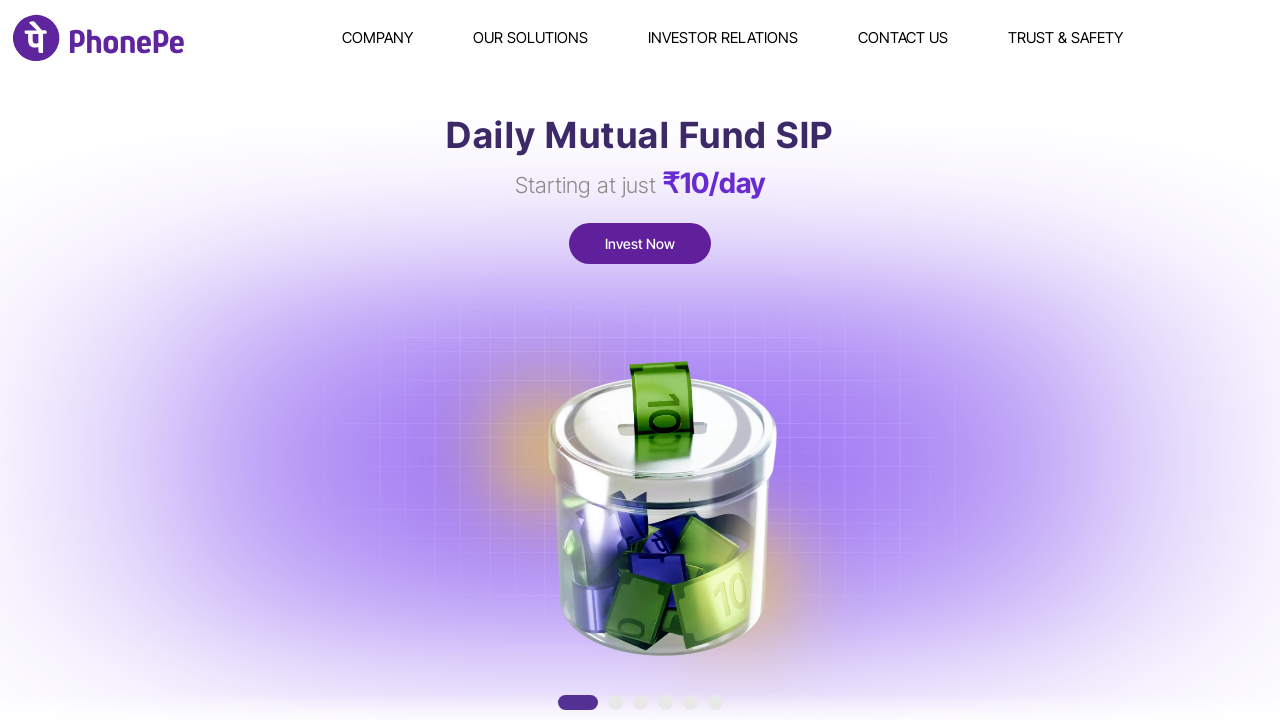

Refreshed the current page
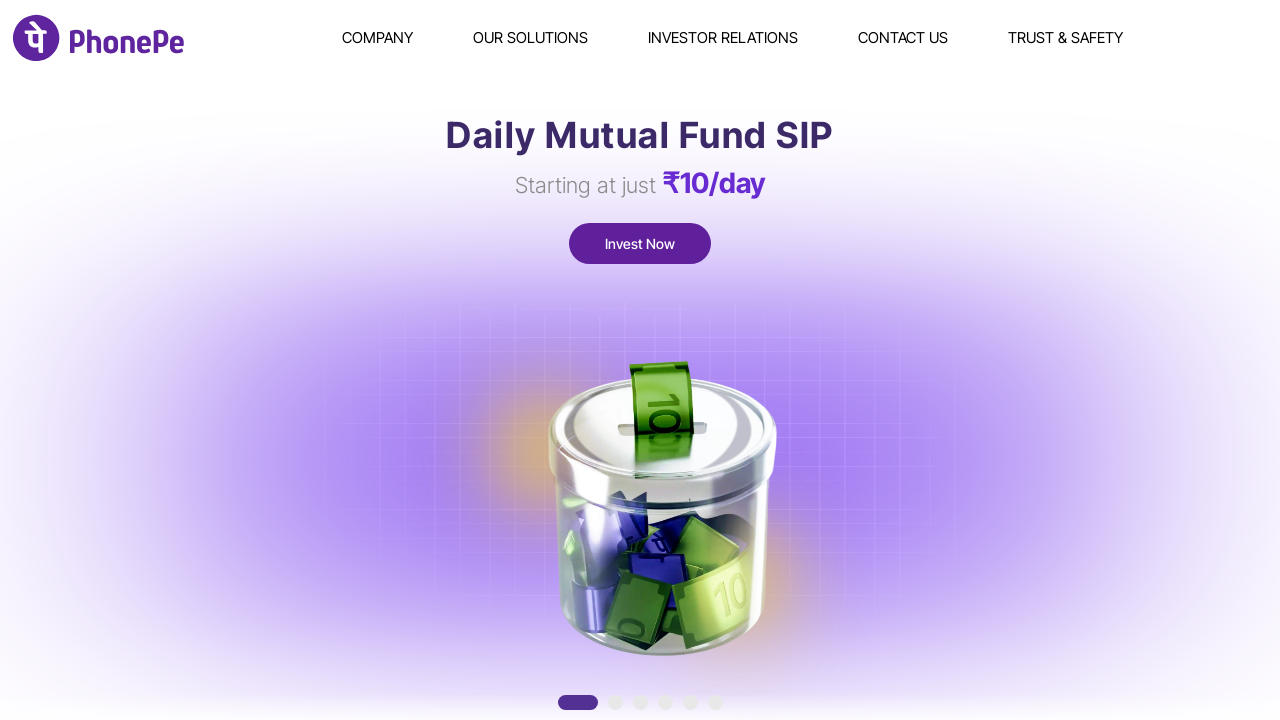

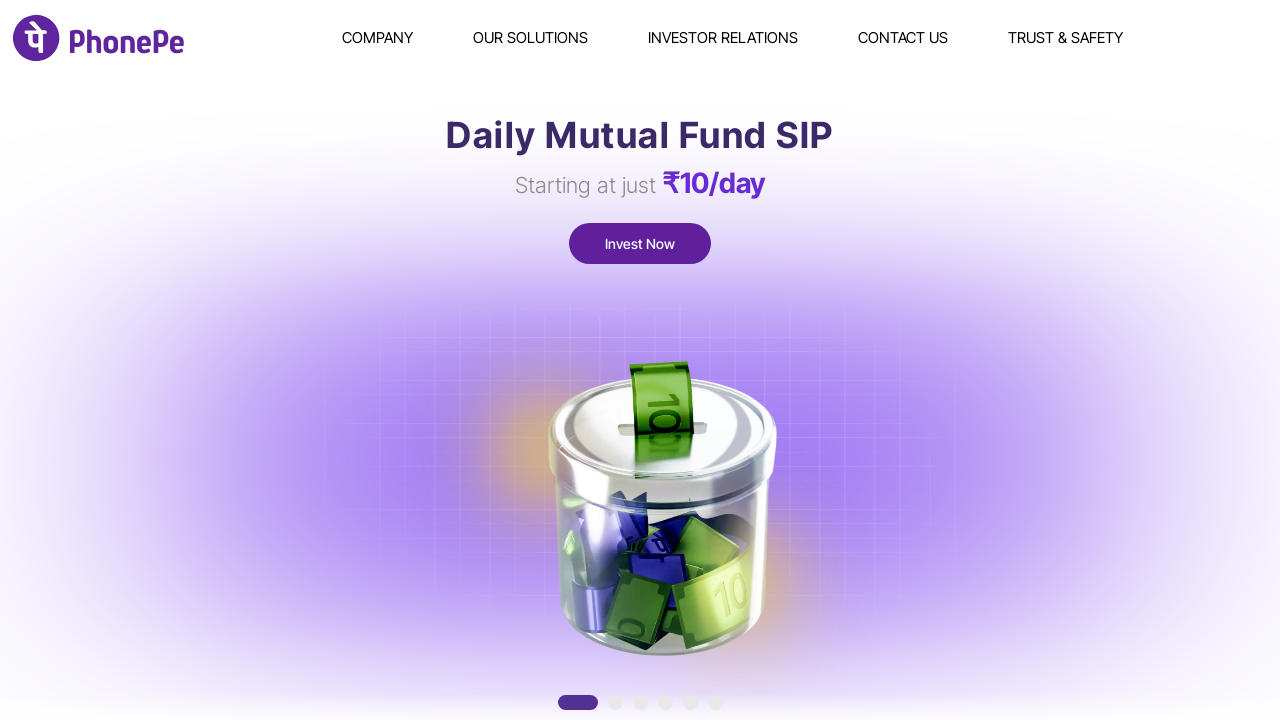